Tests the Delta Airlines date picker by opening the calendar, navigating to March, and selecting the 20th as the departure date

Starting URL: https://www.delta.com

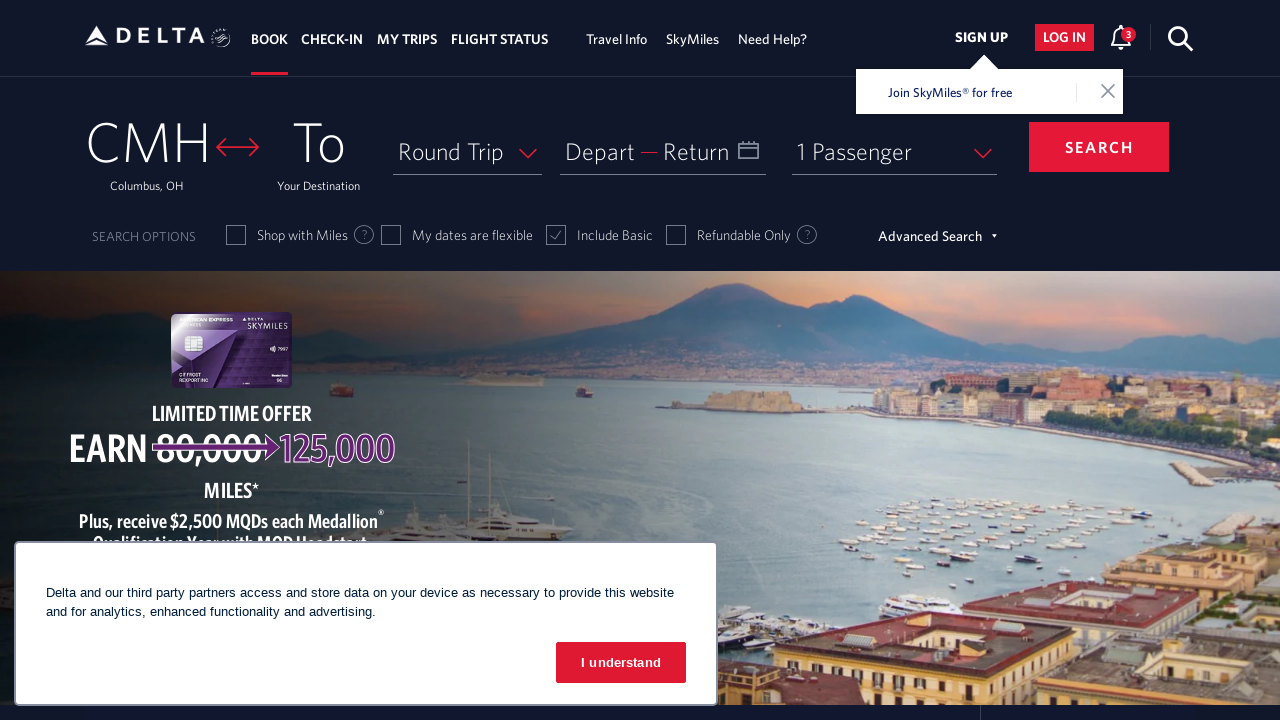

Clicked on Depart field to open date picker at (600, 151) on xpath=//span[text()='Depart']
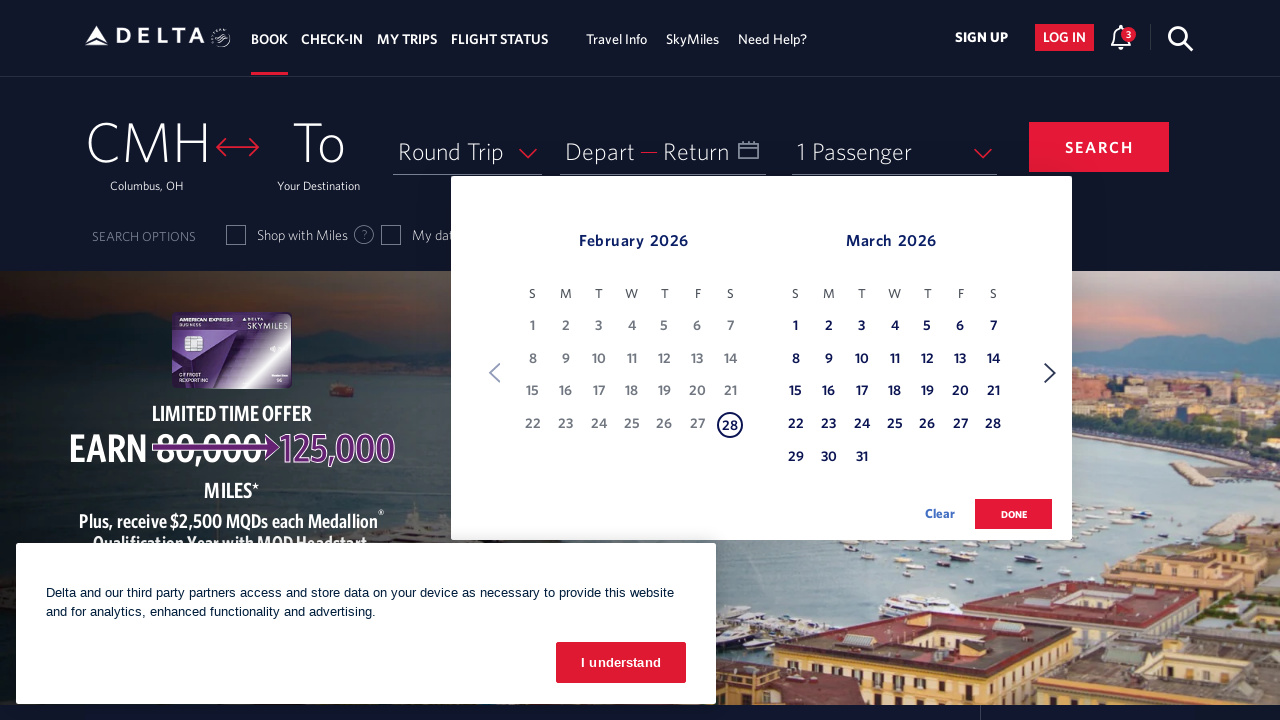

Calendar date picker loaded
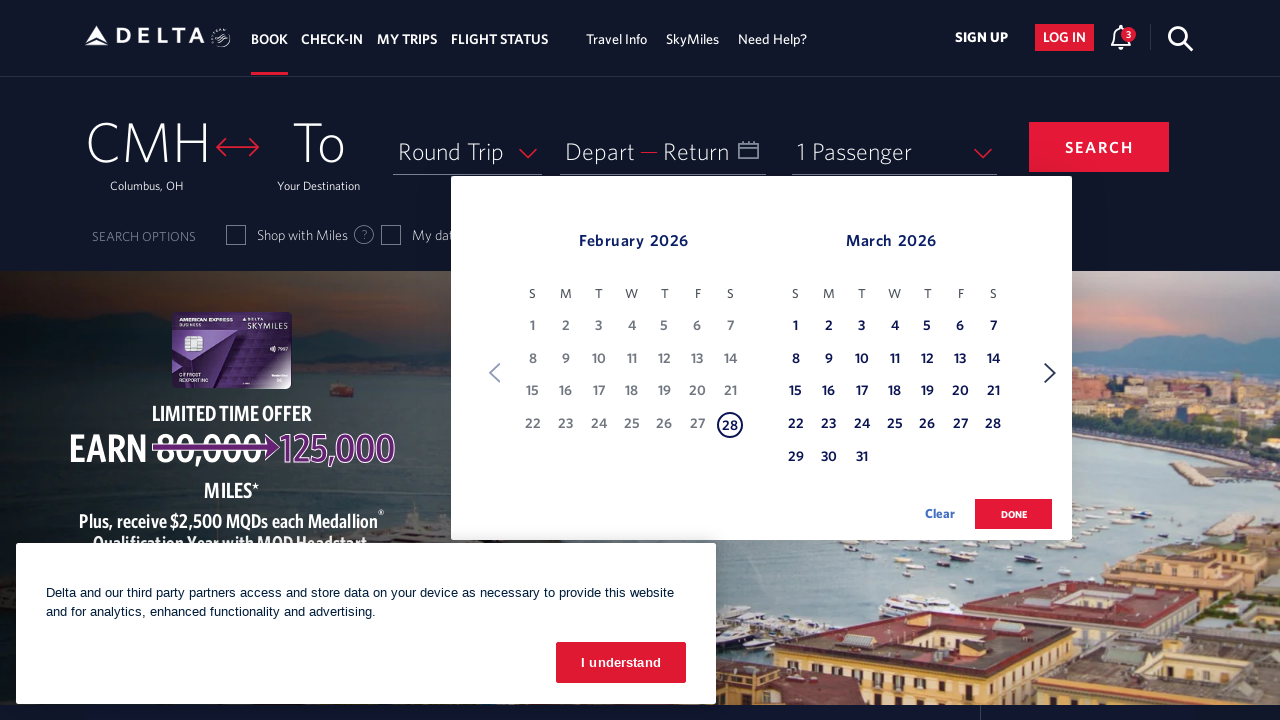

Clicked Next to navigate to next month at (1050, 373) on xpath=//span[text()='Next']
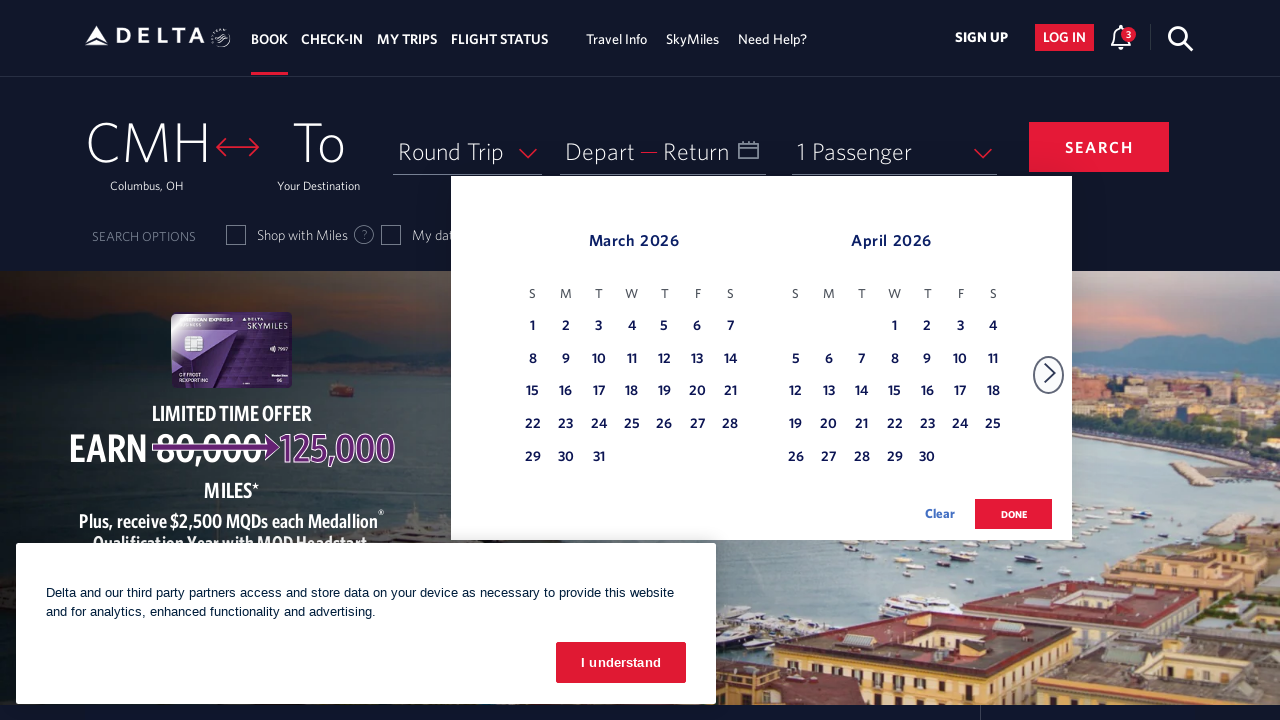

Waited for calendar to update after navigating to next month
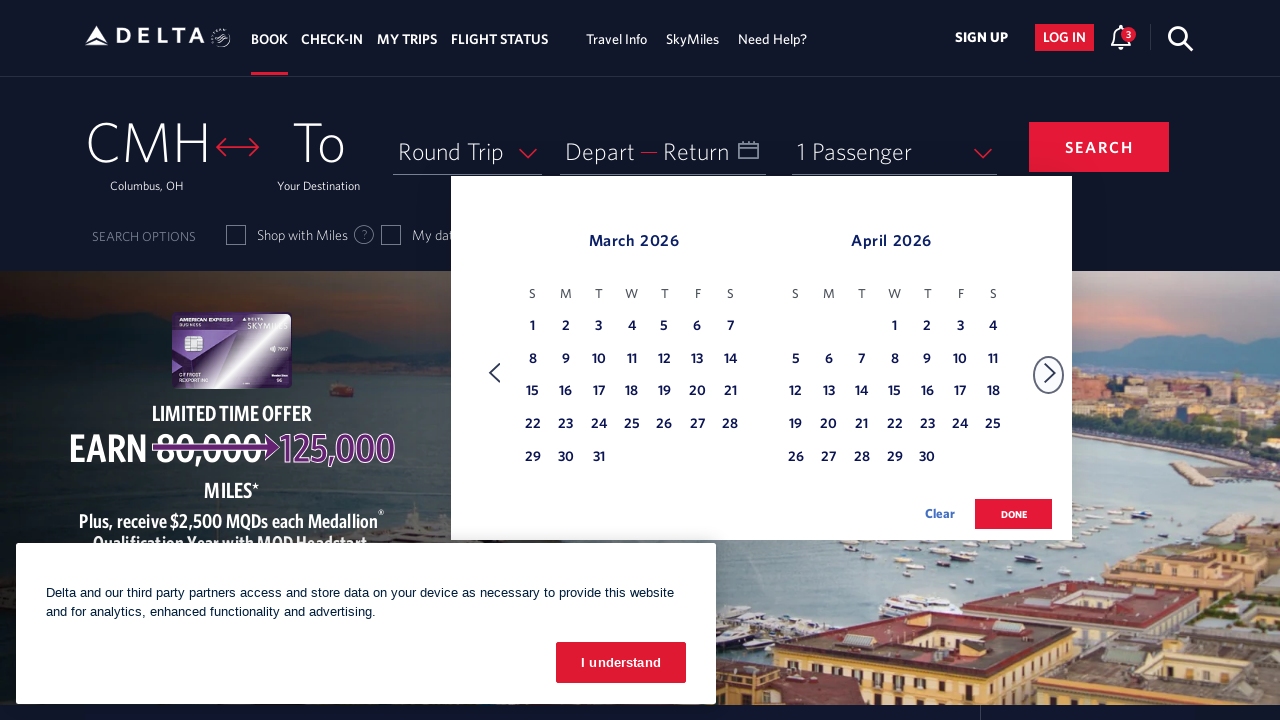

Found March in calendar
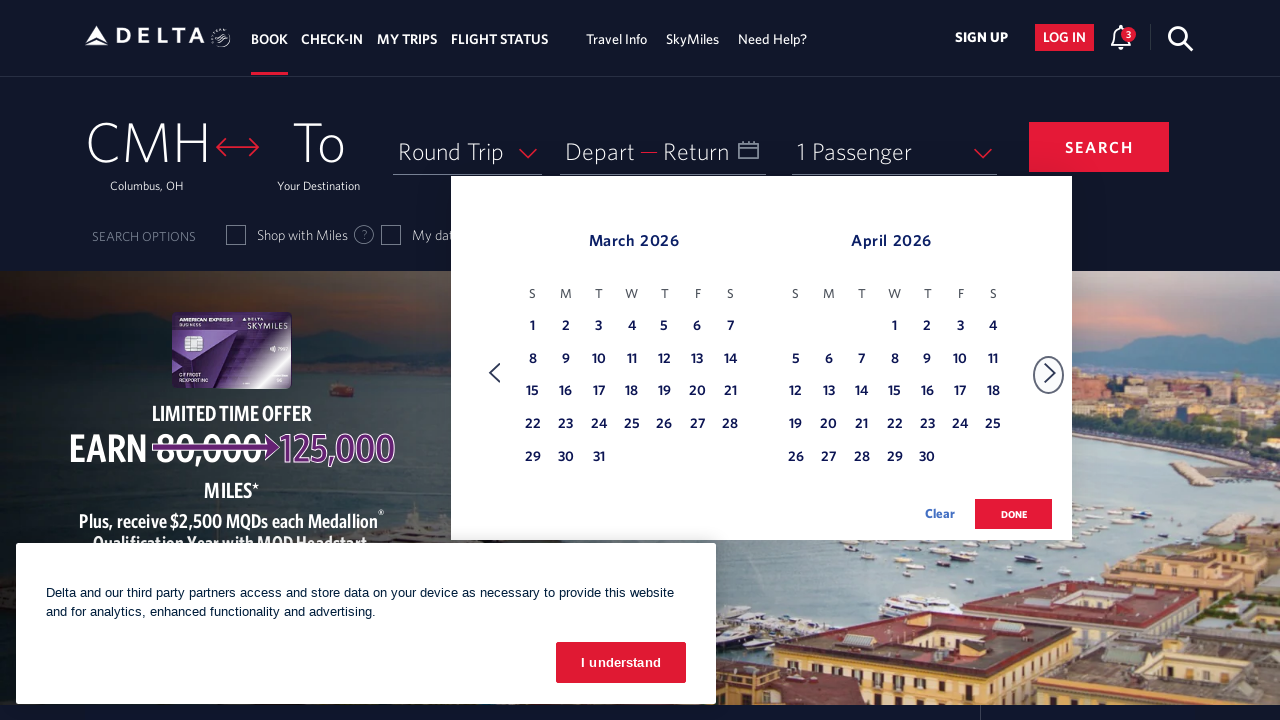

Selected March 20th as departure date at (697, 392) on (//table[contains(@class, 'dl-datepicker-calendar')])[1]/tbody/tr/td >> nth=26
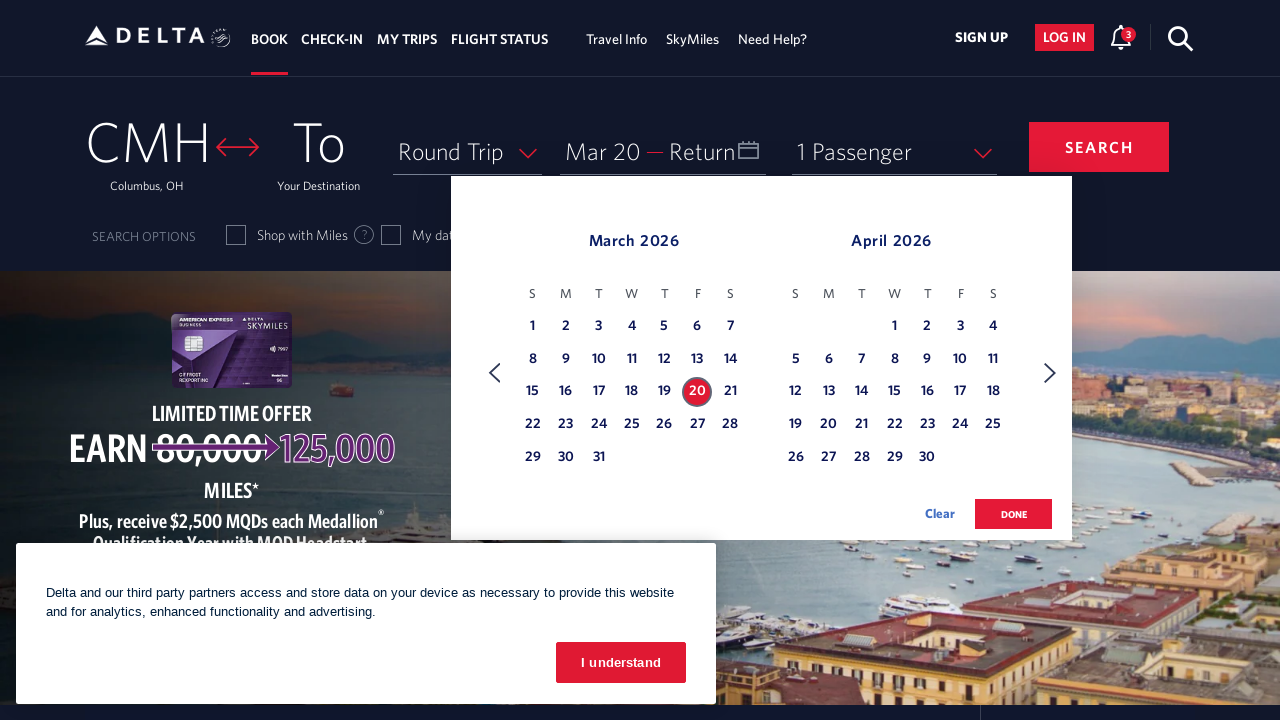

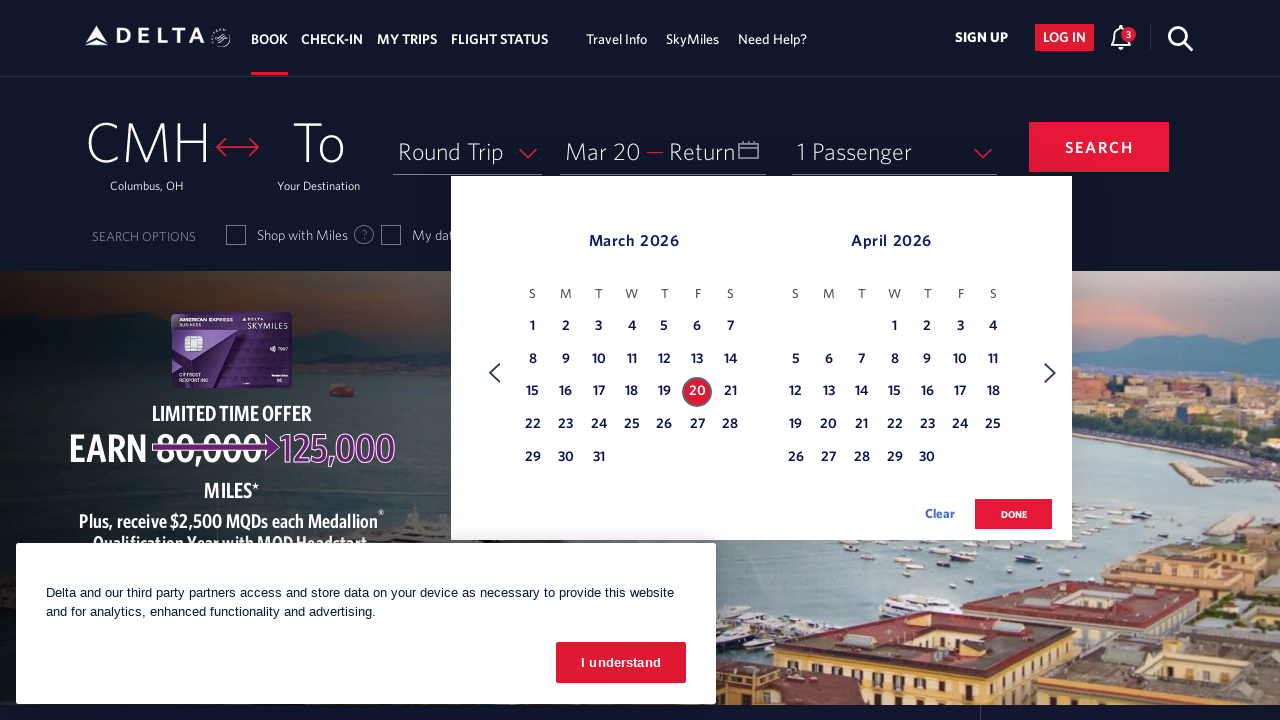